Tests right-click context menu functionality by right-clicking on an element, selecting an option from the context menu, and handling the resulting alert

Starting URL: https://swisnl.github.io/jQuery-contextMenu/demo.html

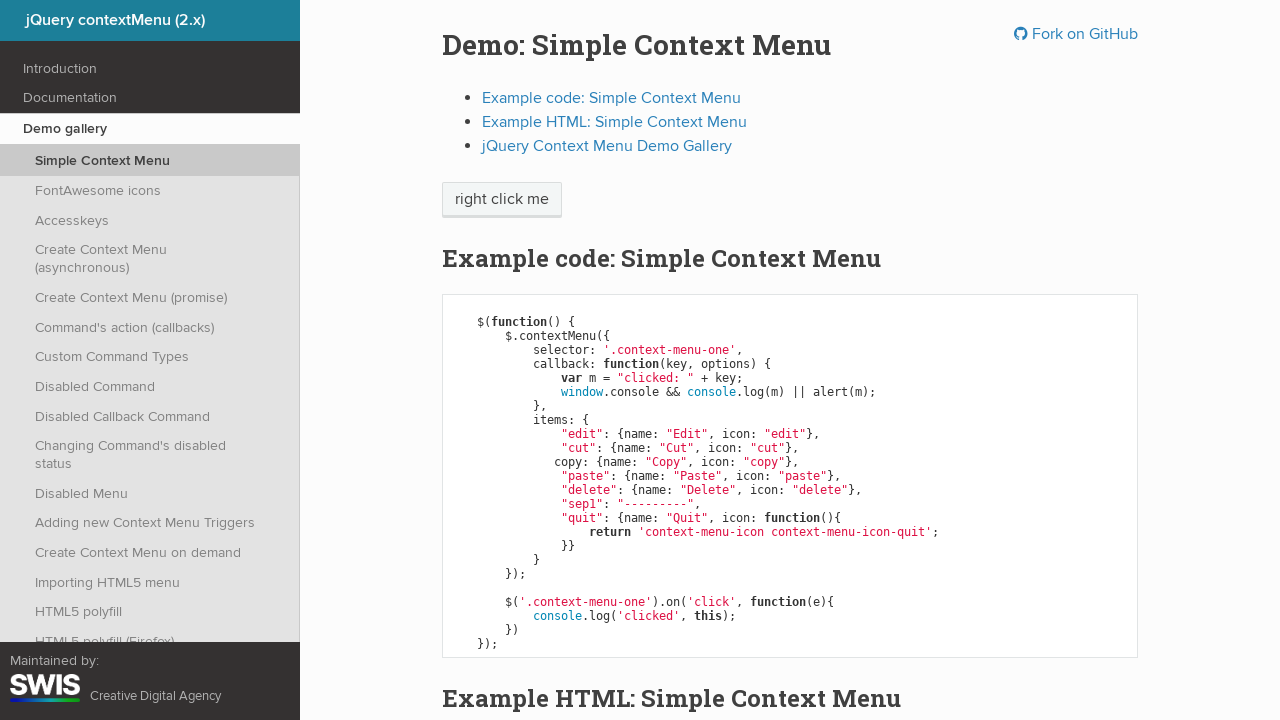

Located the element to right-click on
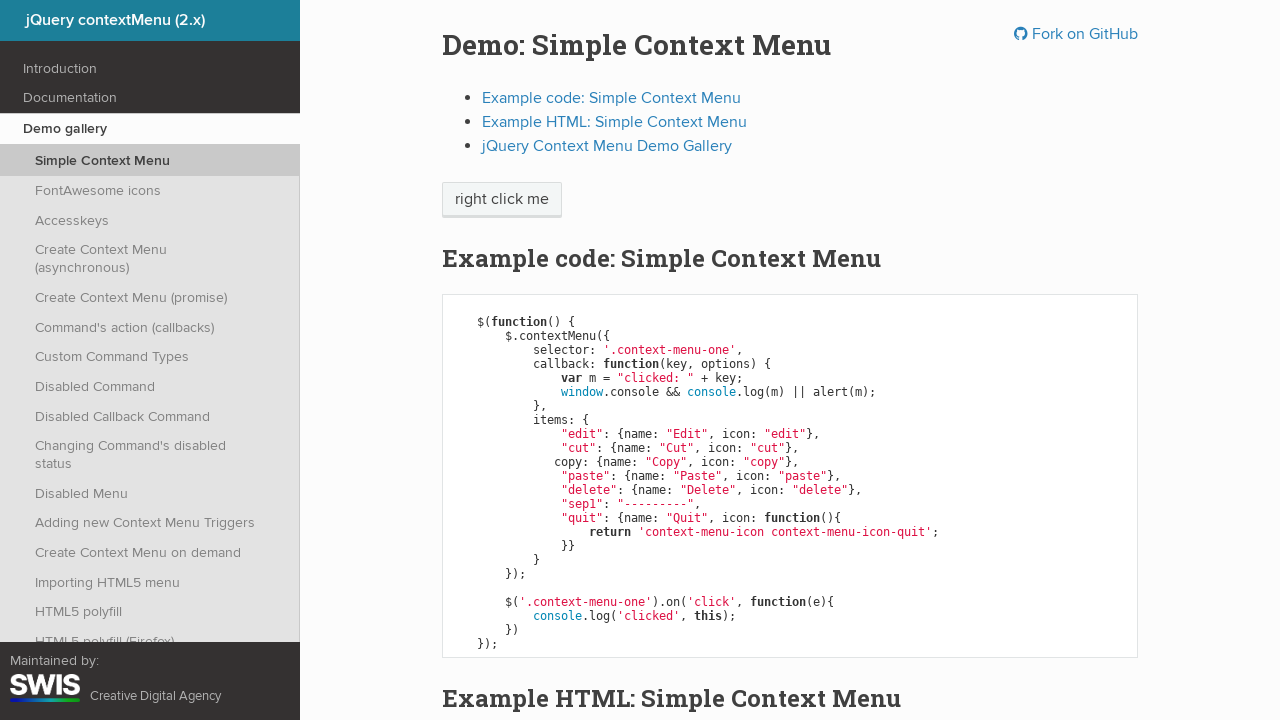

Performed right-click action on the element at (502, 200) on xpath=/html/body/div/section/div/div/div/p/span
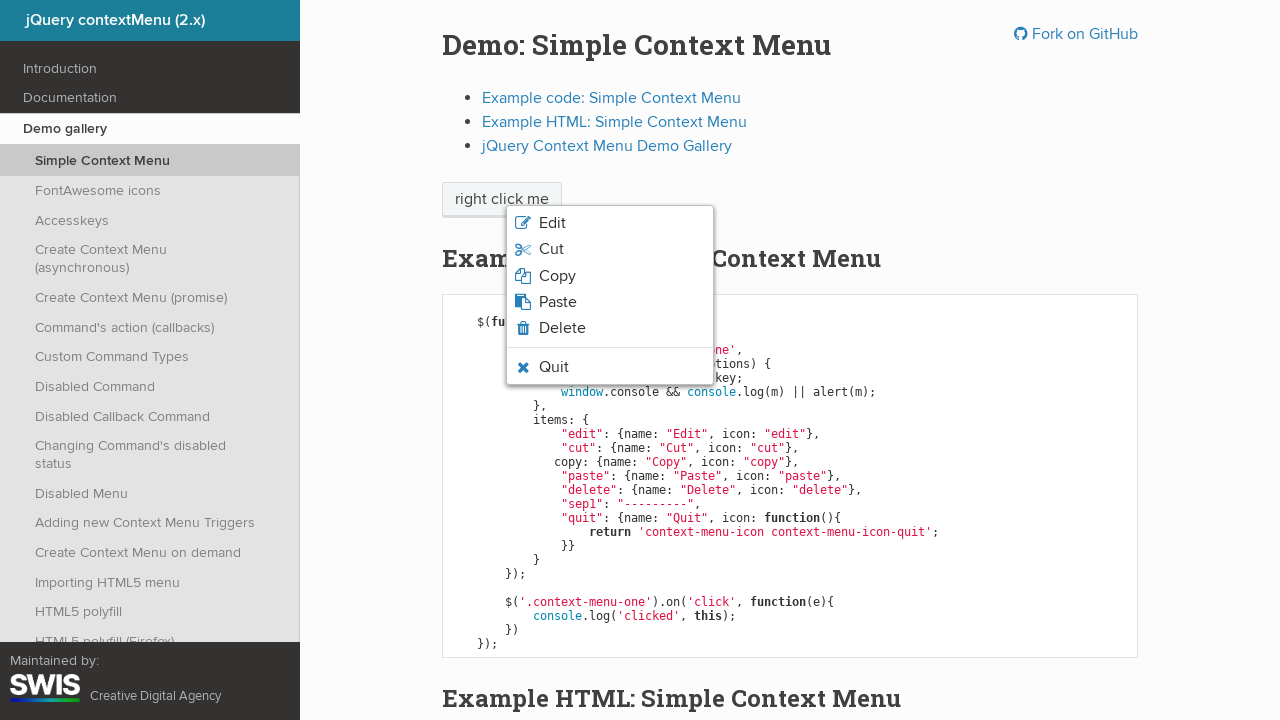

Clicked on the third option in the context menu at (557, 276) on xpath=/html/body/ul/li[3]/span
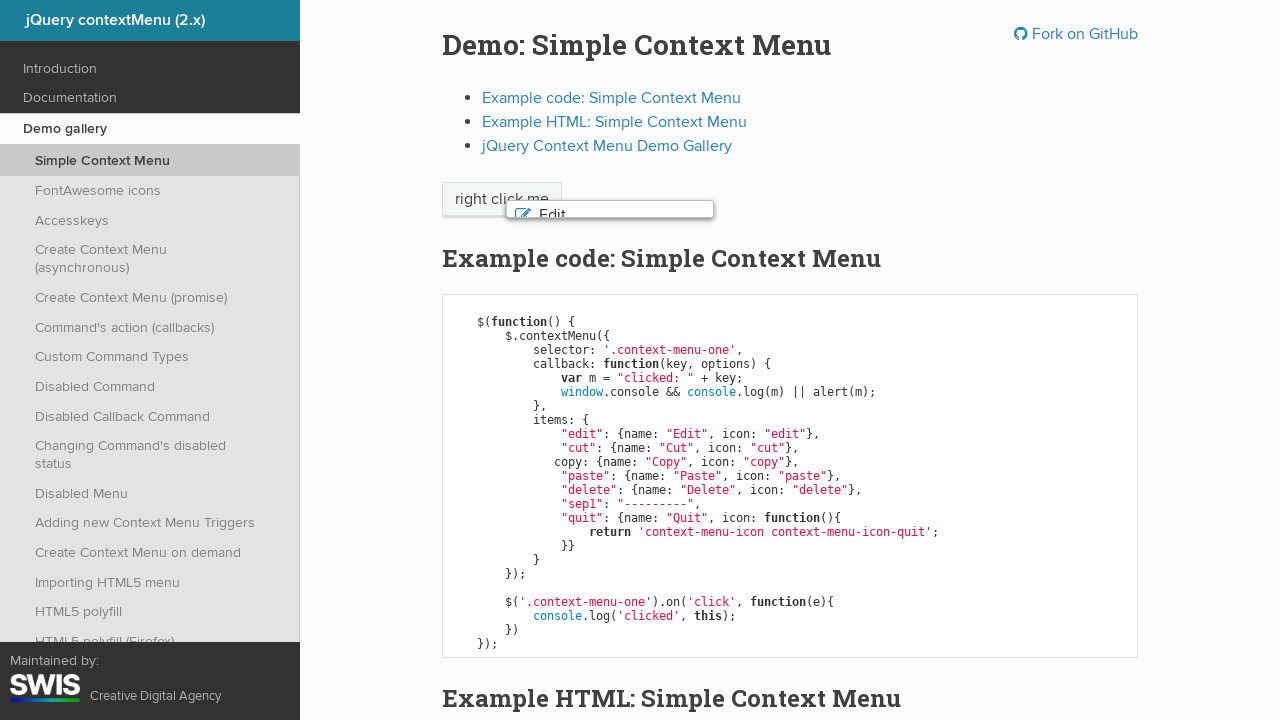

Set up alert dialog handler to accept alerts
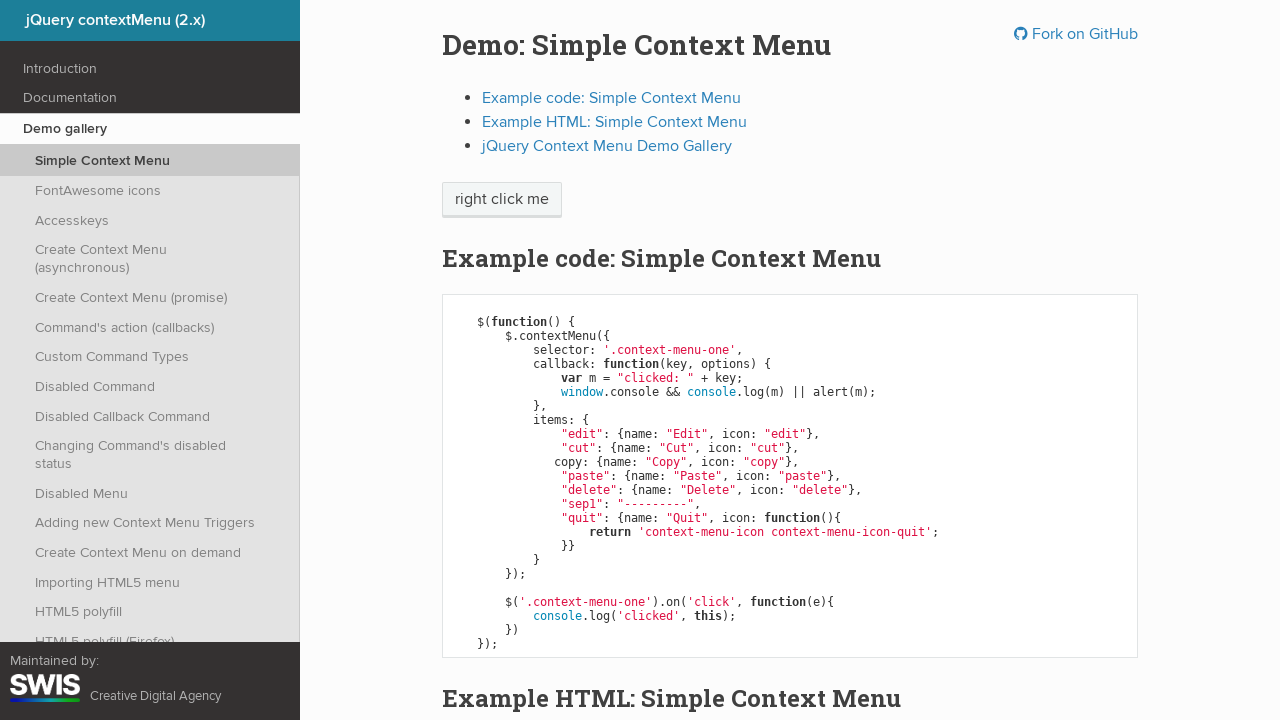

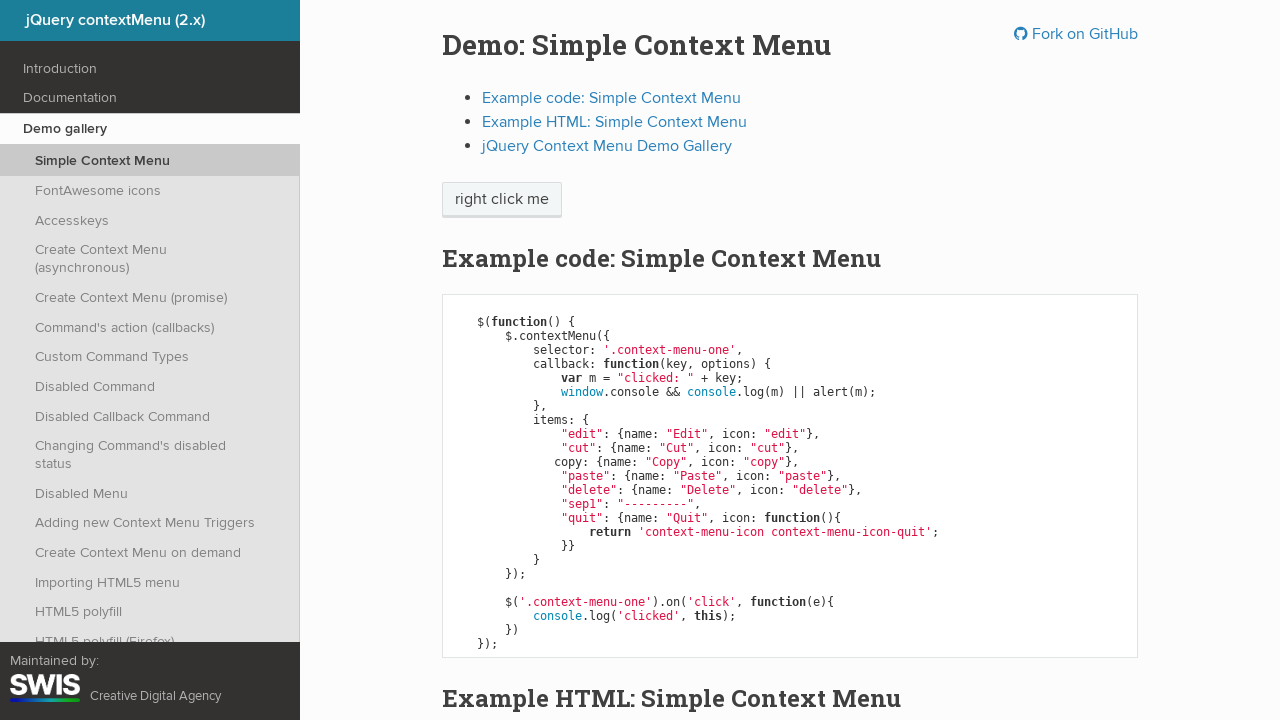